Tests checkbox and radio button interactions by clicking on each element

Starting URL: https://admlucid.com/Home/WebElements

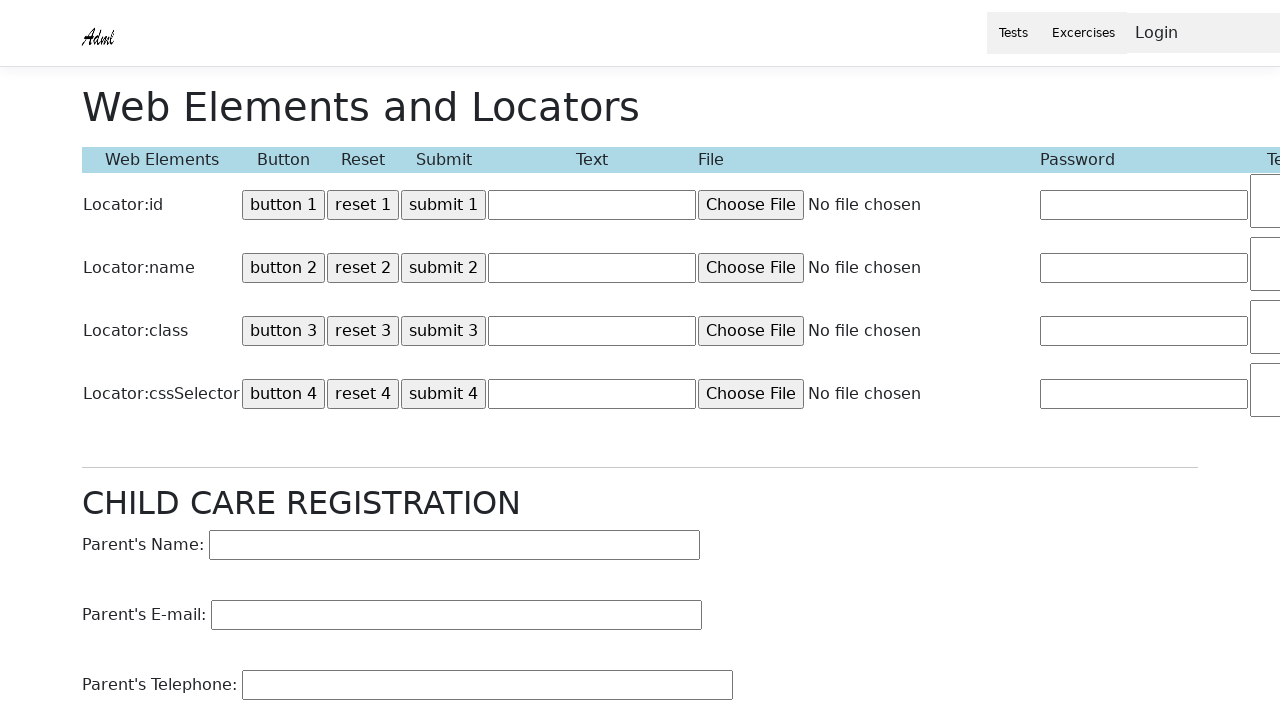

Navigated to RadioButtonCheckBox test page
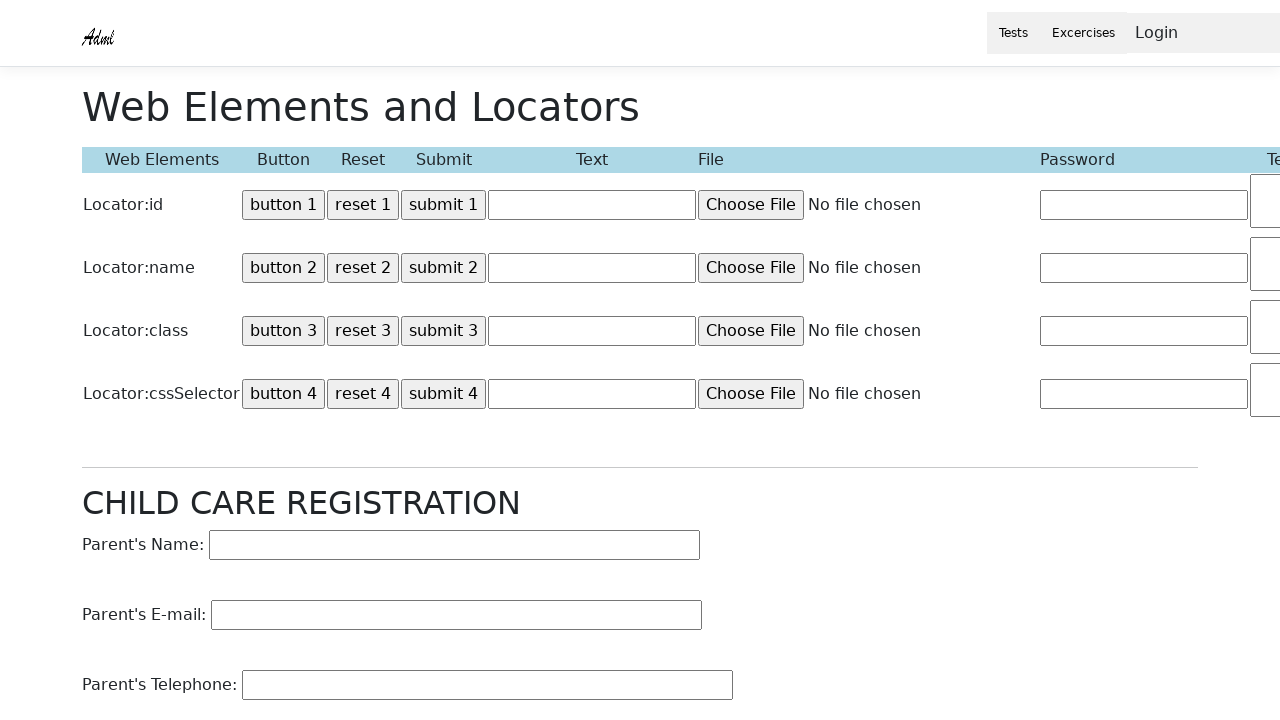

Clicked checkbox element at (1160, 203) on #Checkbox1
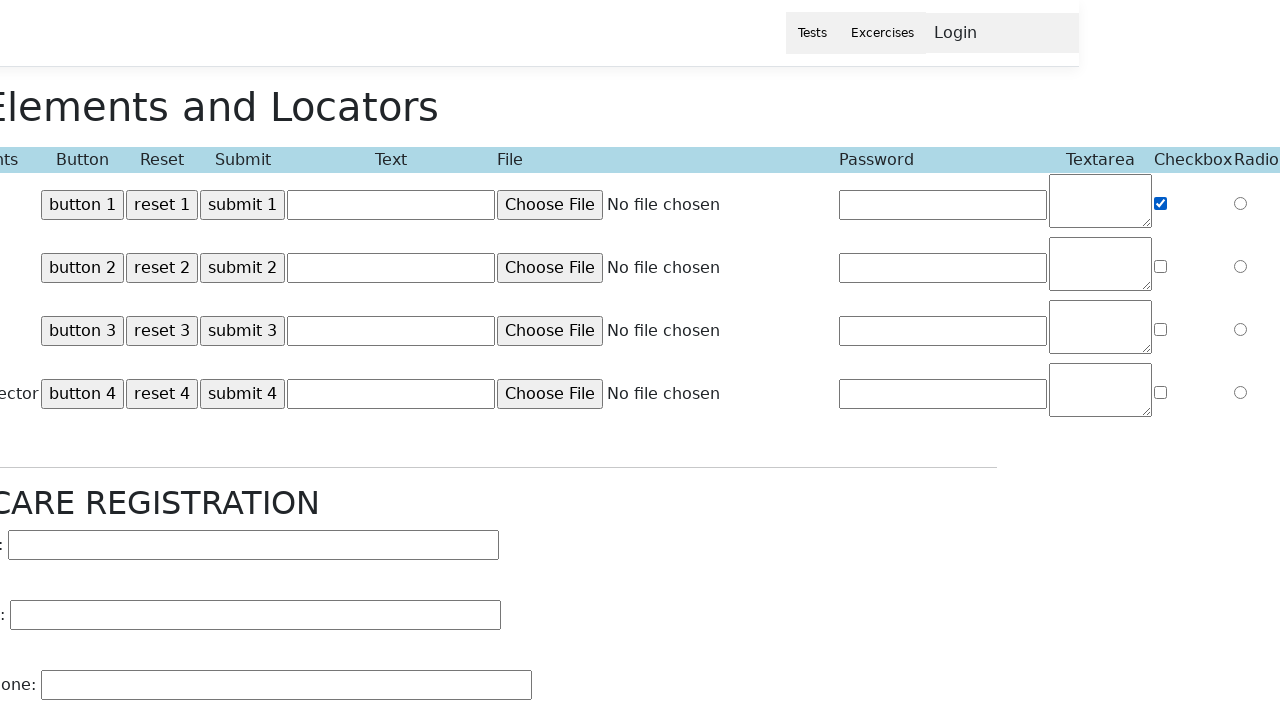

Clicked radio button element at (1240, 266) on input[name='Radio2']
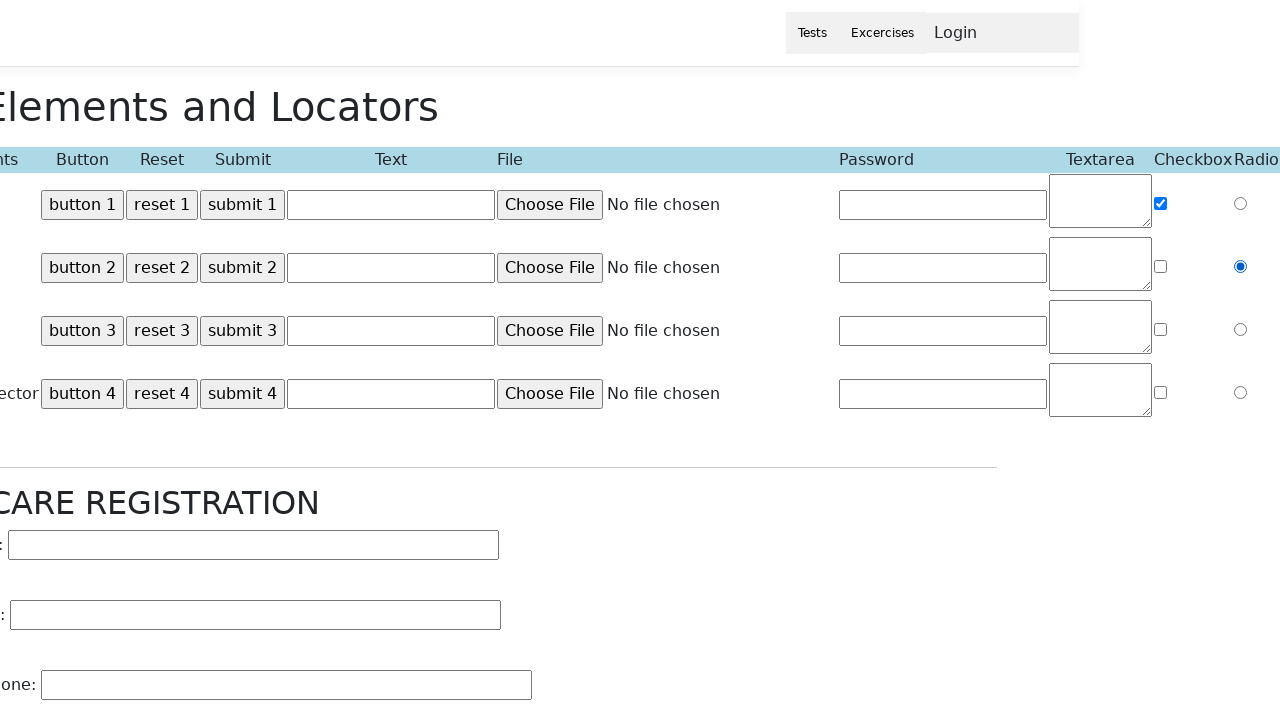

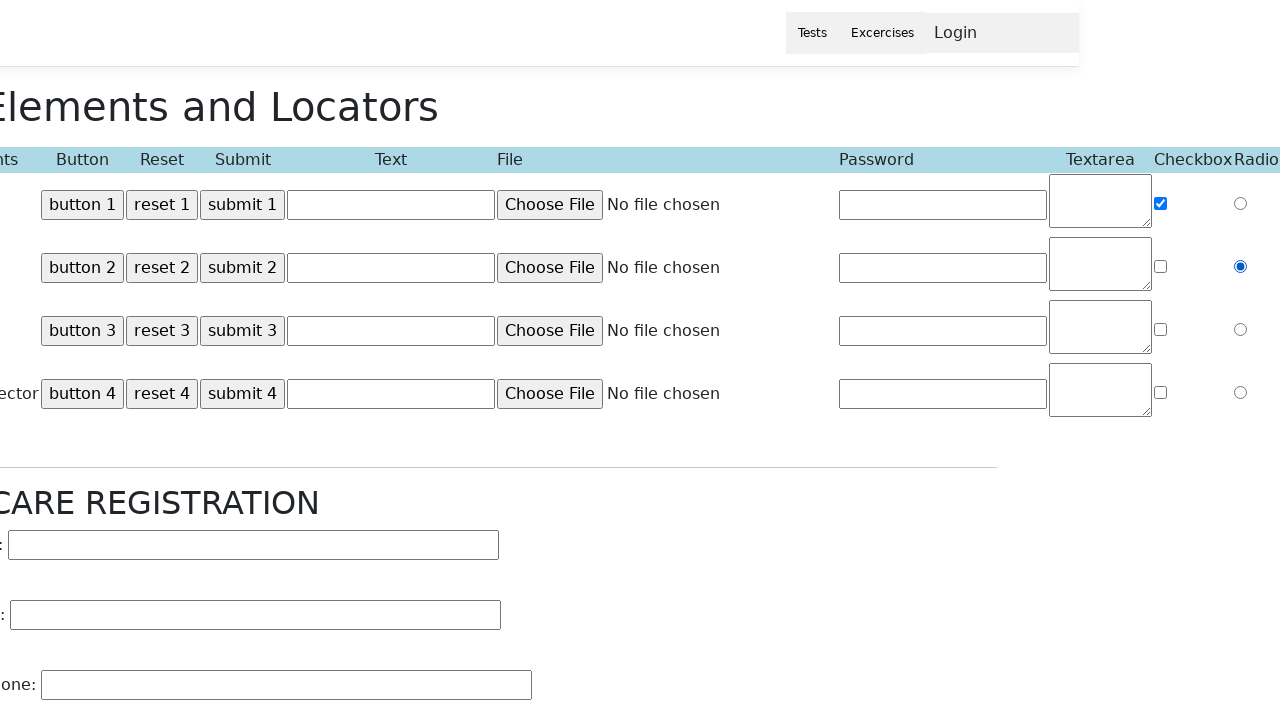